Tests drag and drop functionality by dragging an element to a target drop zone on a test automation practice site

Starting URL: https://testautomationpractice.blogspot.com/

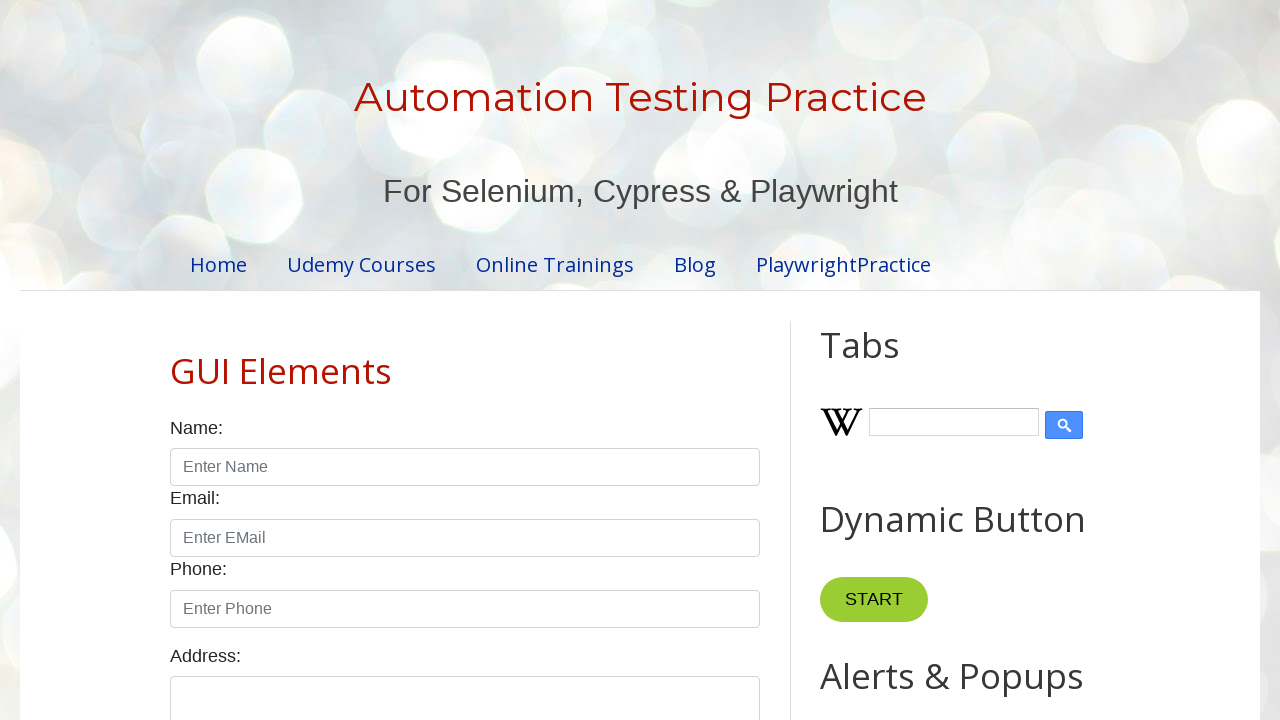

Scrolled down 1500px to reveal drag and drop elements
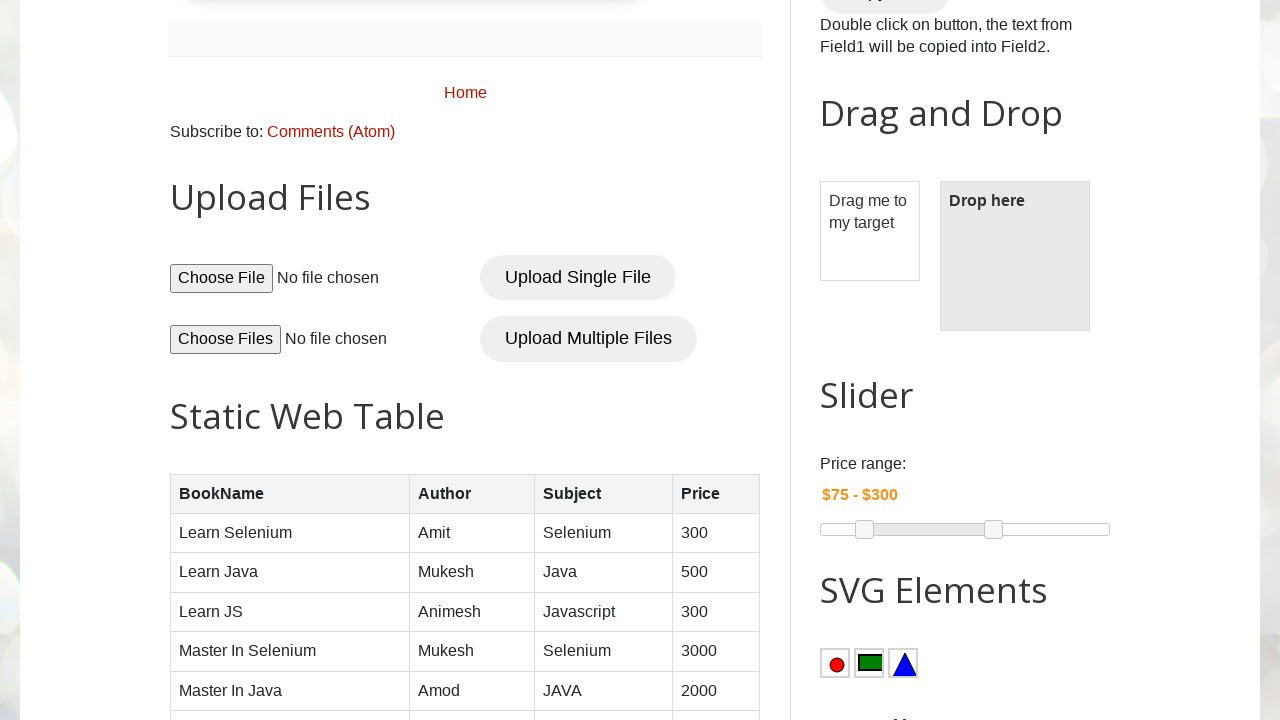

Located the draggable element with text 'Drag me to my target'
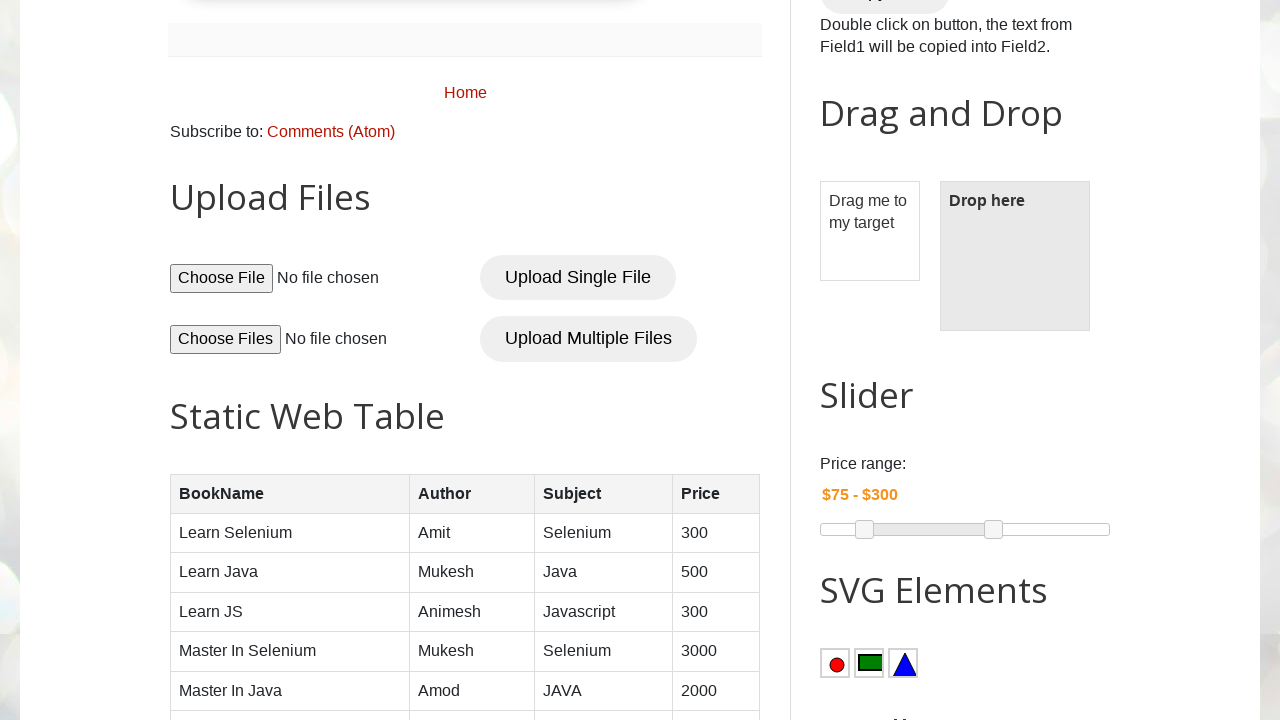

Located the droppable target element with id 'droppable'
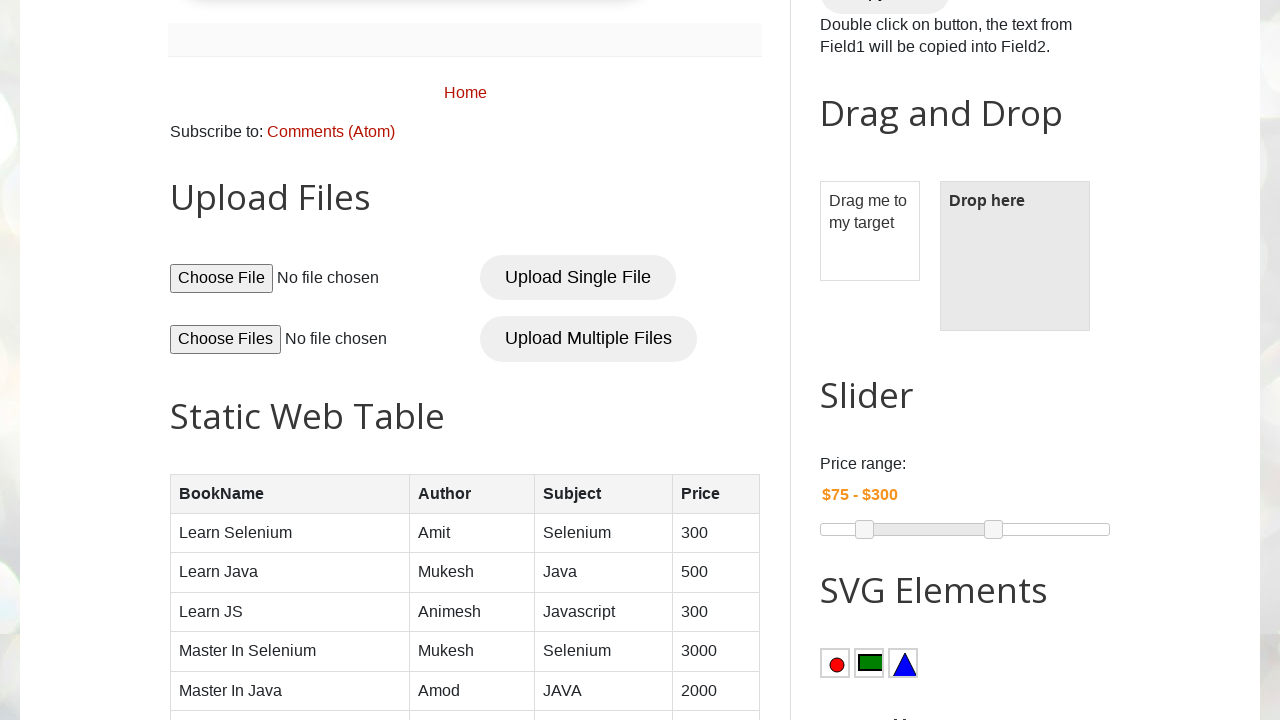

Dragged the element to the target drop zone at (1015, 256)
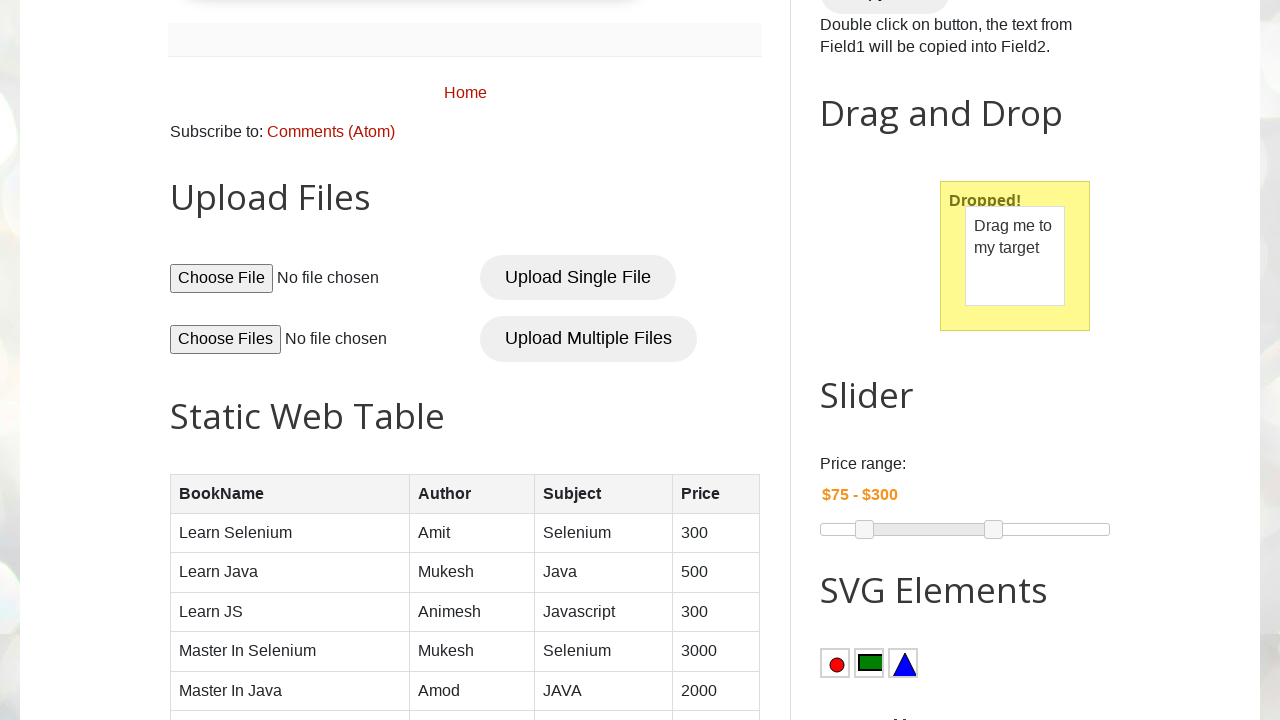

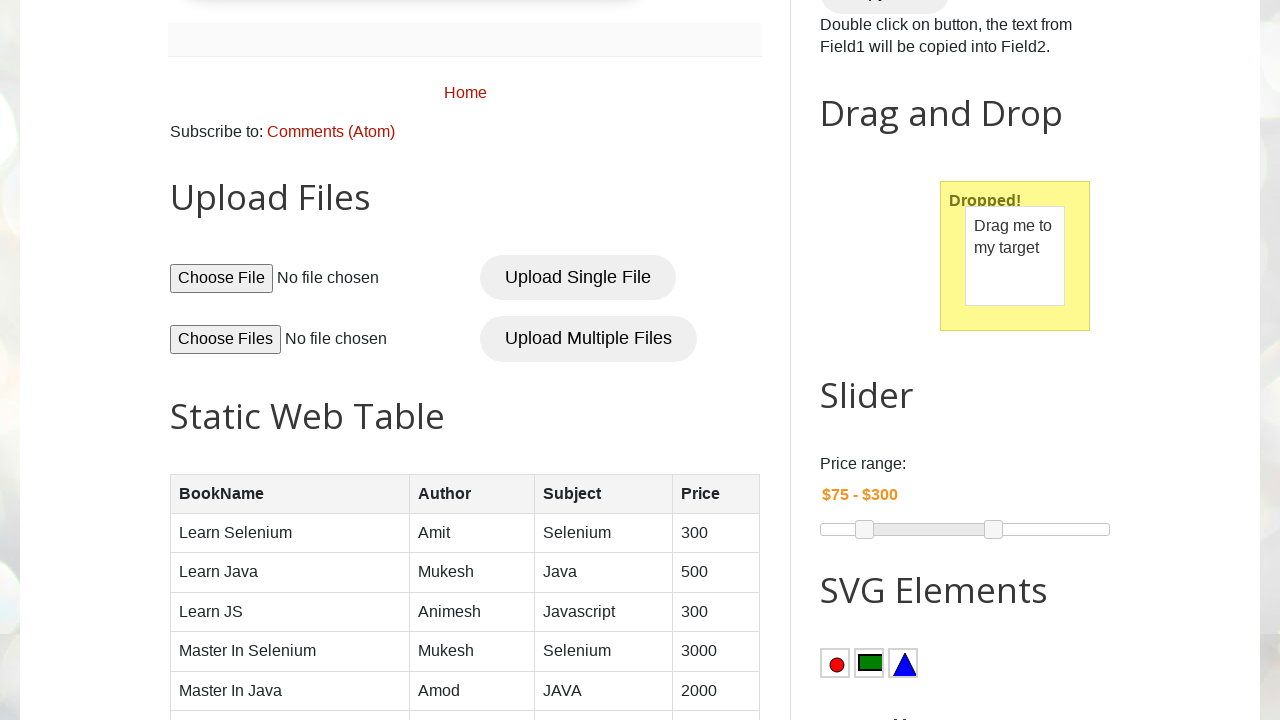